Fills out a demo booking form on OrangeHRM website by entering name and email into form fields

Starting URL: https://www.orangehrm.com/en/book-a-free-demo/

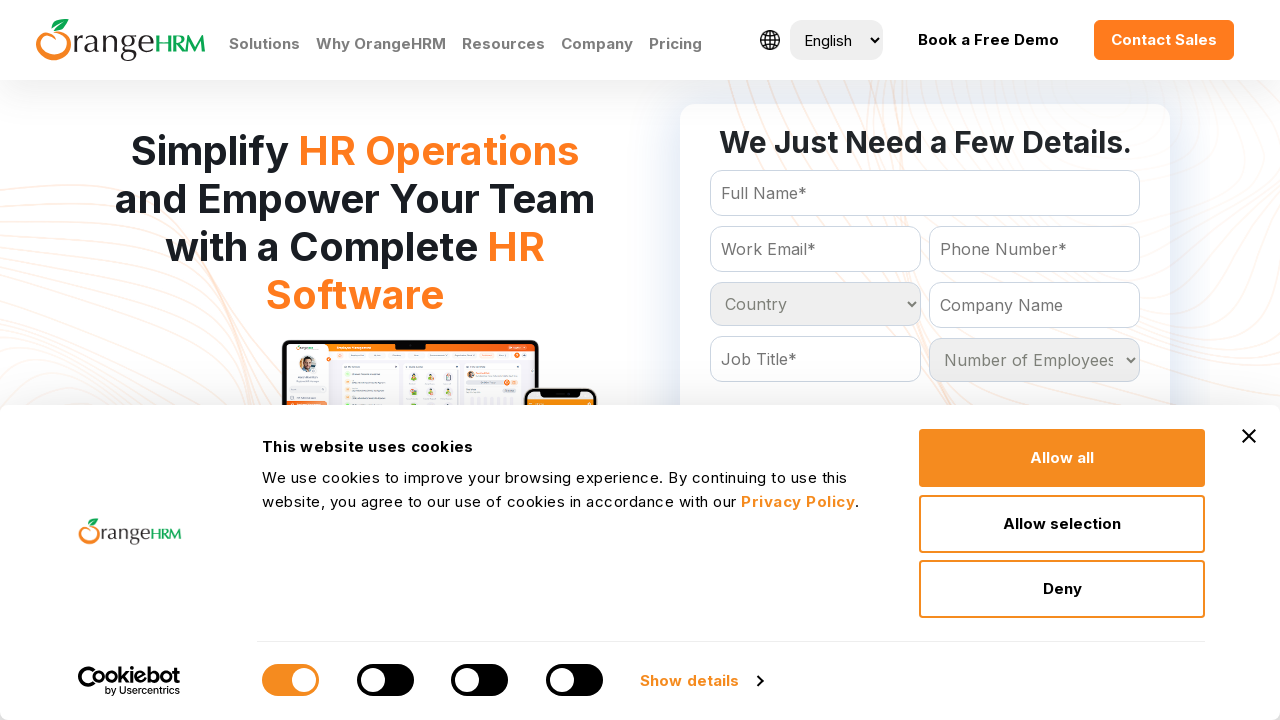

Filled Full Name field with 'Lokesh' on #Form_getForm_FullName
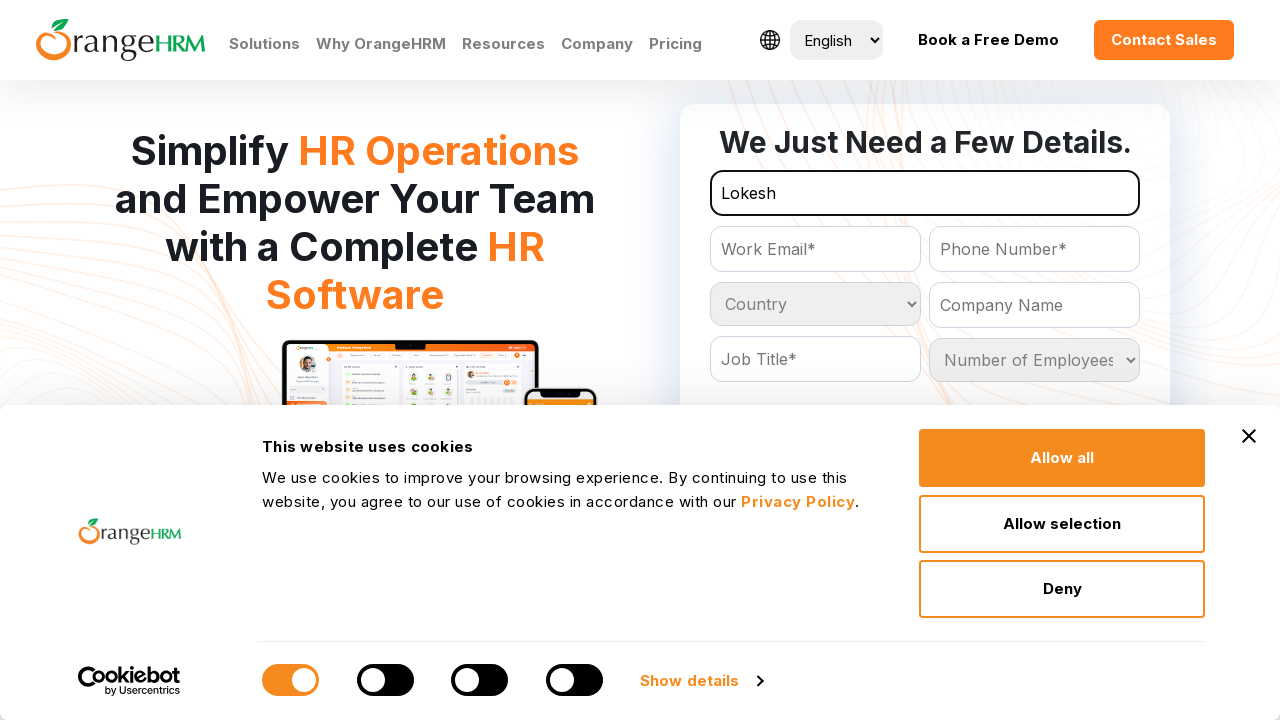

Filled Email field with 'lokesh9840@gmail.com' on #Form_getForm_Email
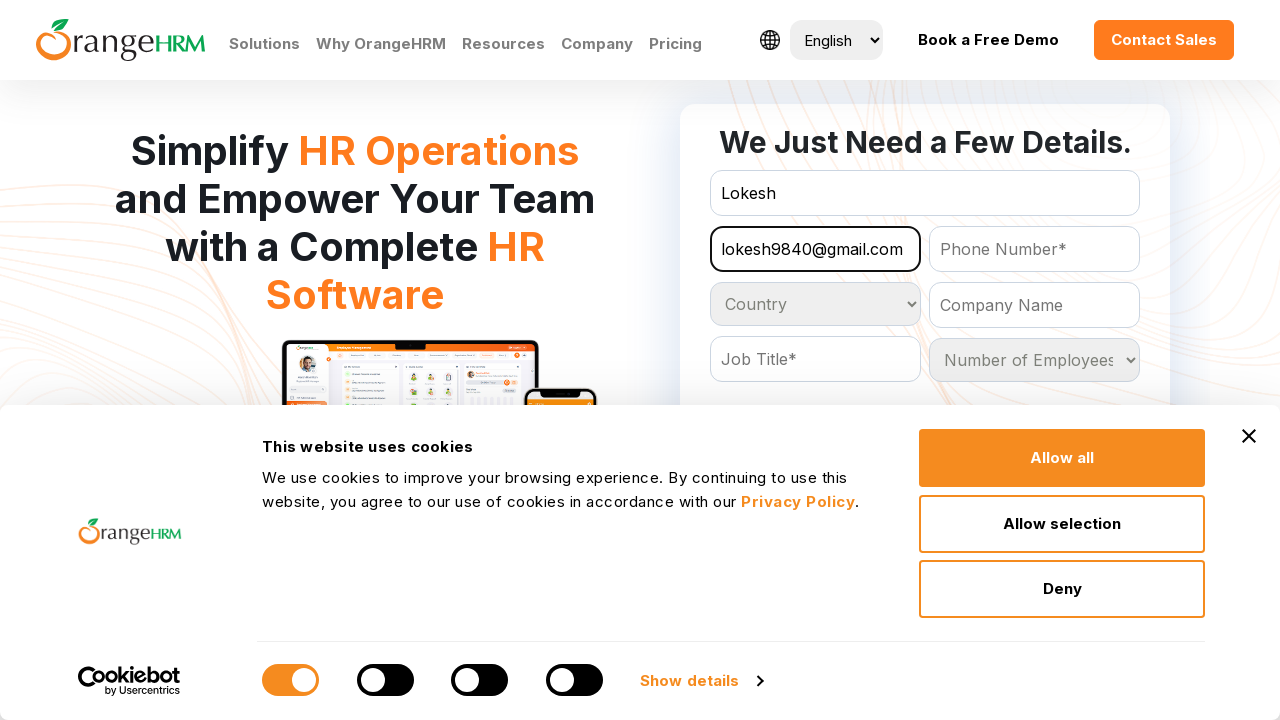

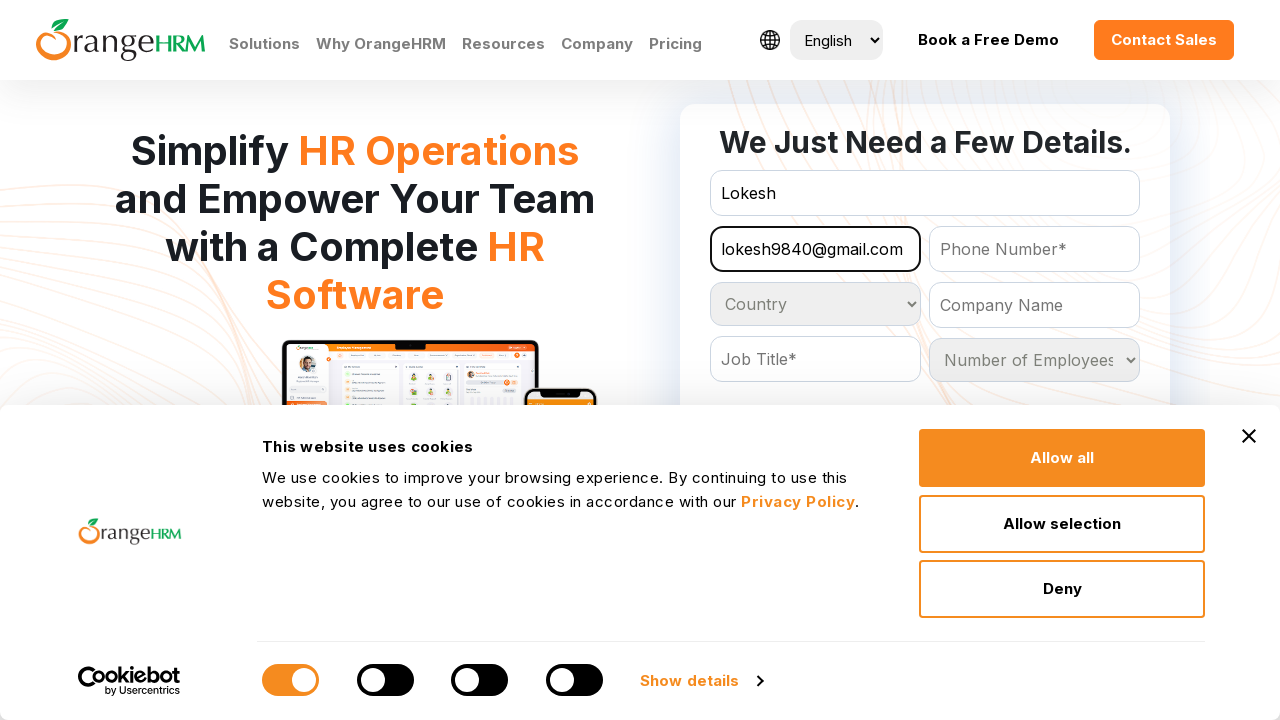